Tests various dialog boxes including alert, confirm, prompt, and modal dialogs by triggering them and interacting with their buttons.

Starting URL: https://bonigarcia.dev/selenium-webdriver-java/dialog-boxes.html

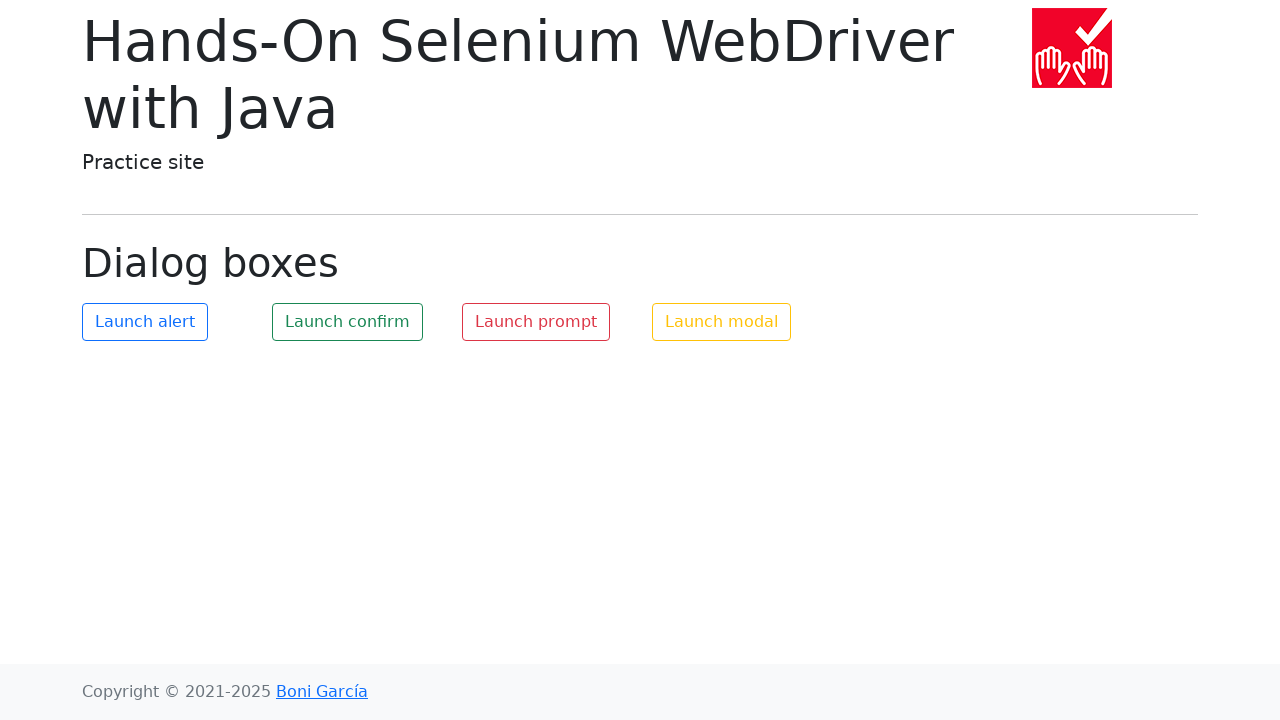

Waited for alert button to load
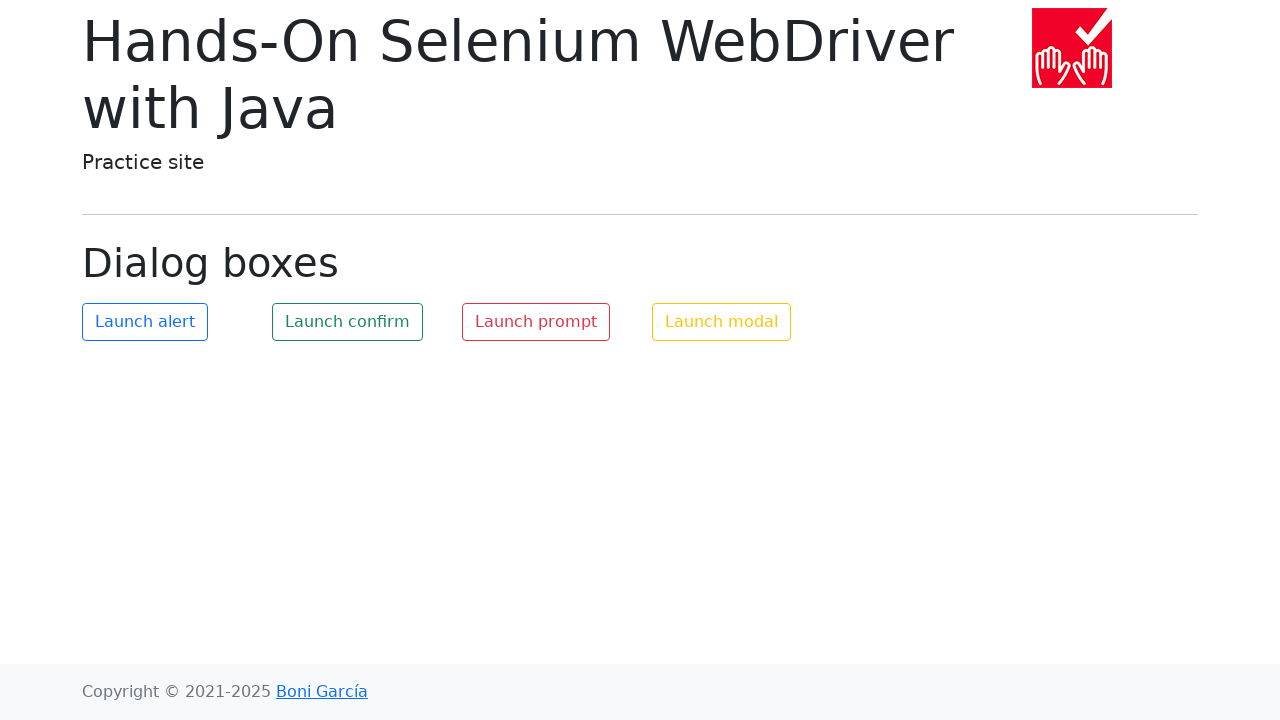

Set up dialog handler to accept alerts
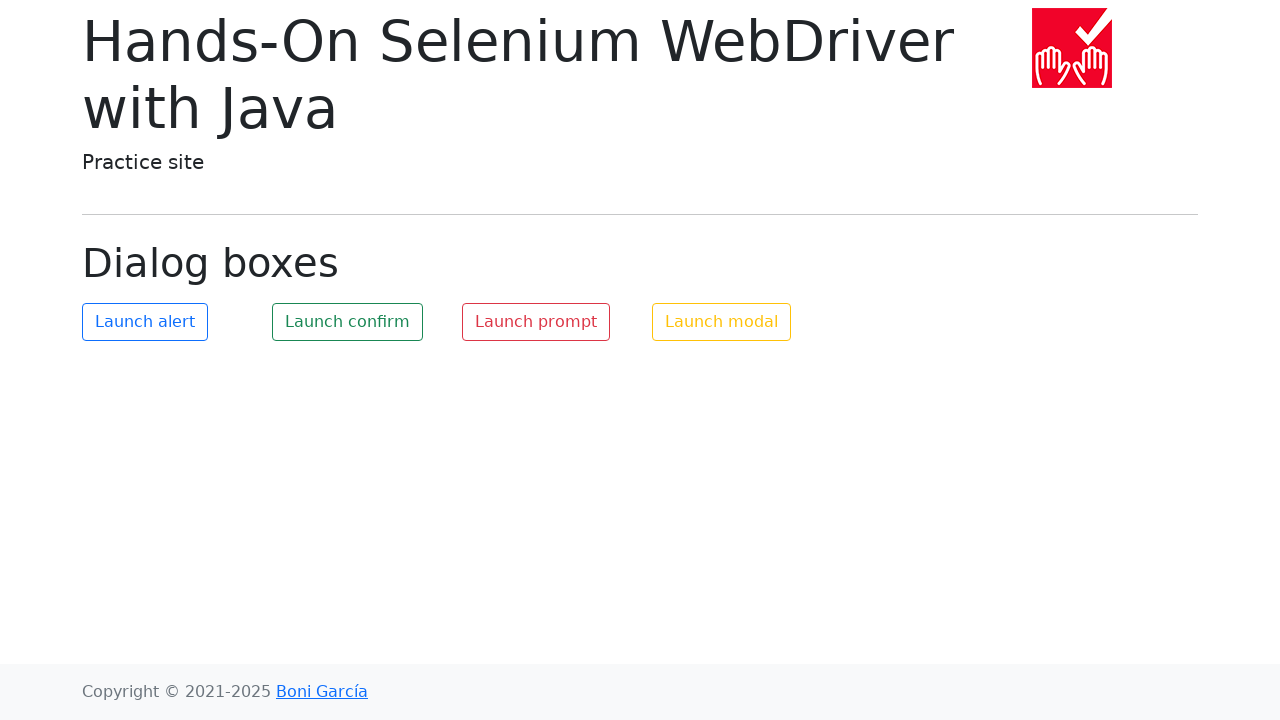

Clicked alert button and accepted the dialog at (145, 322) on #my-alert
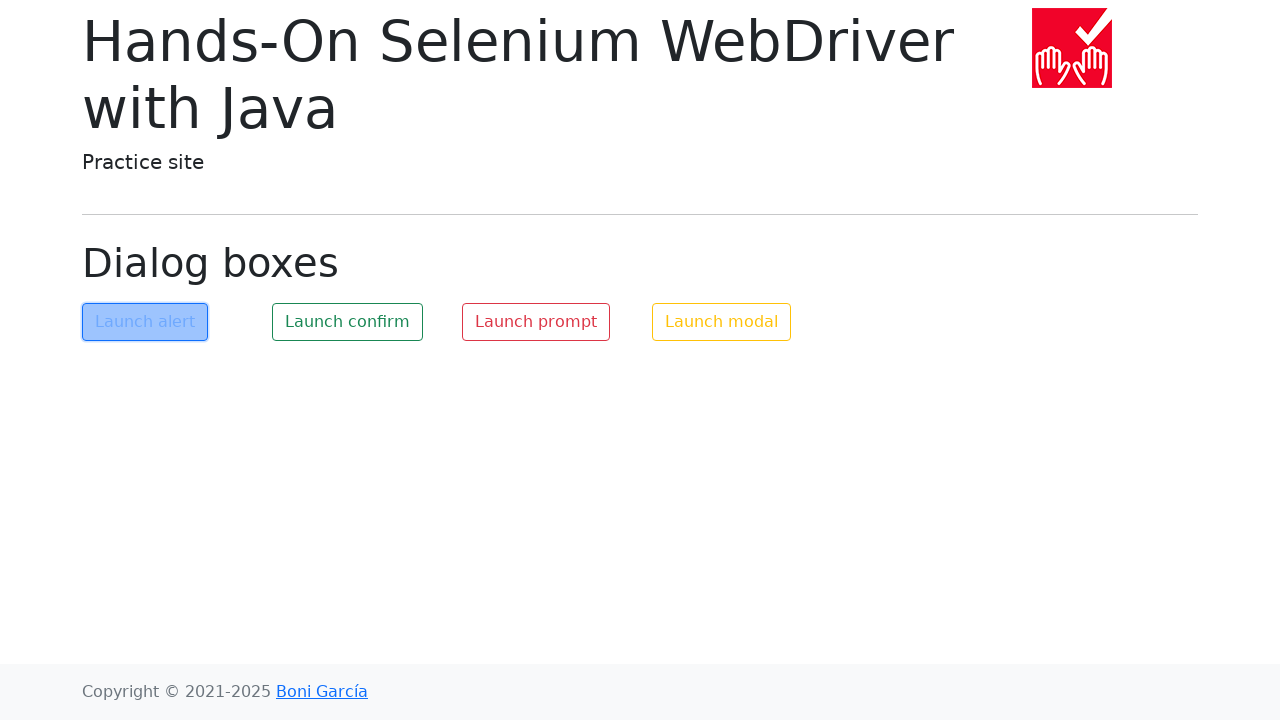

Set up dialog handler to accept confirm dialog
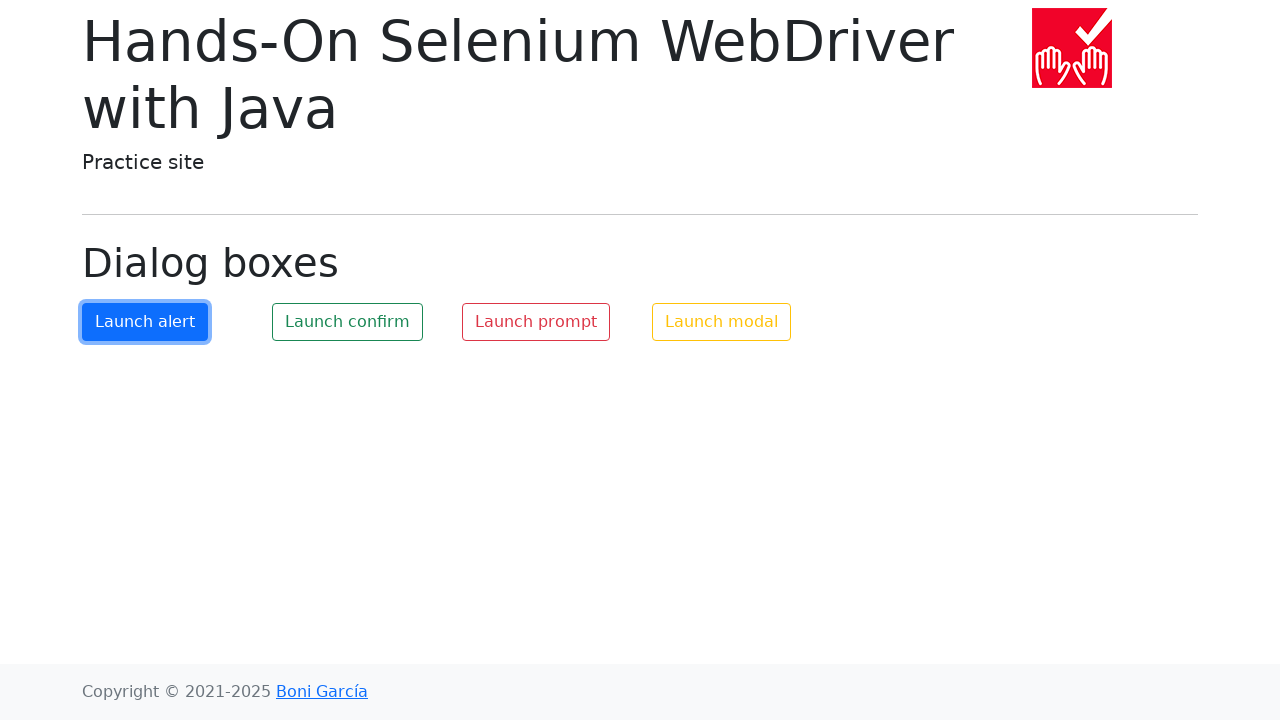

Clicked confirm button and accepted the confirmation at (348, 322) on #my-confirm
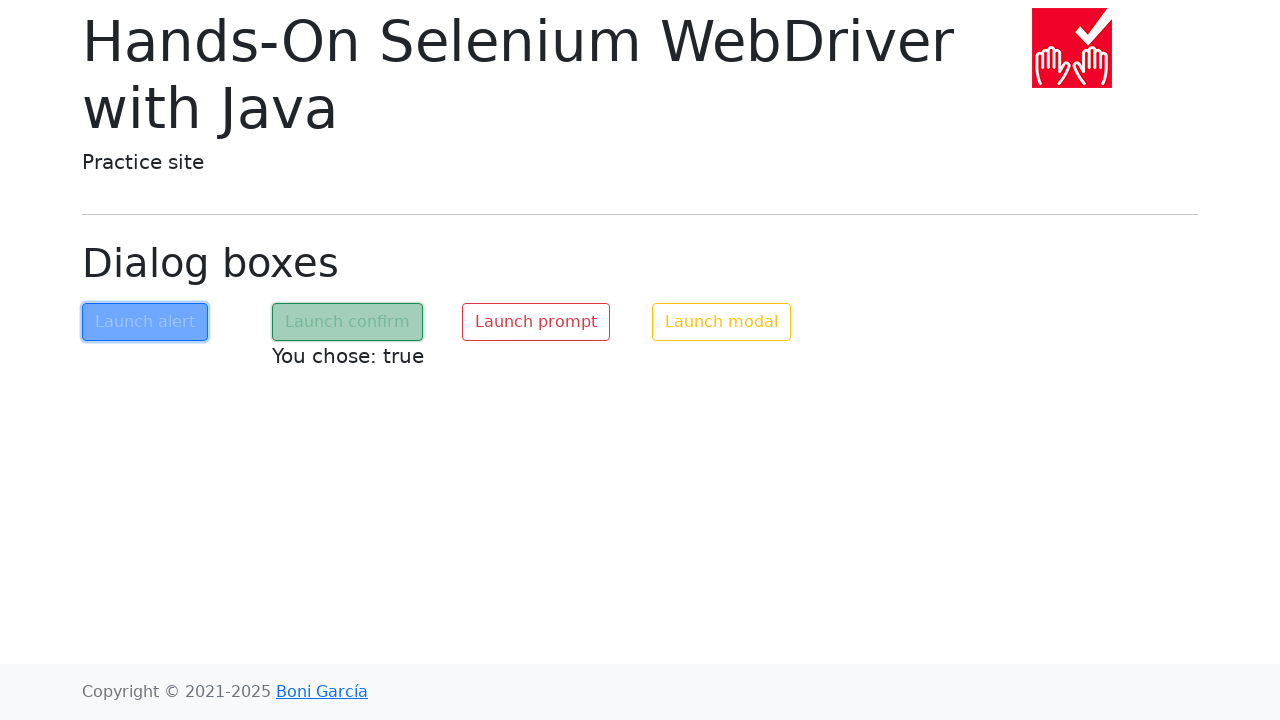

Confirm result text appeared on page
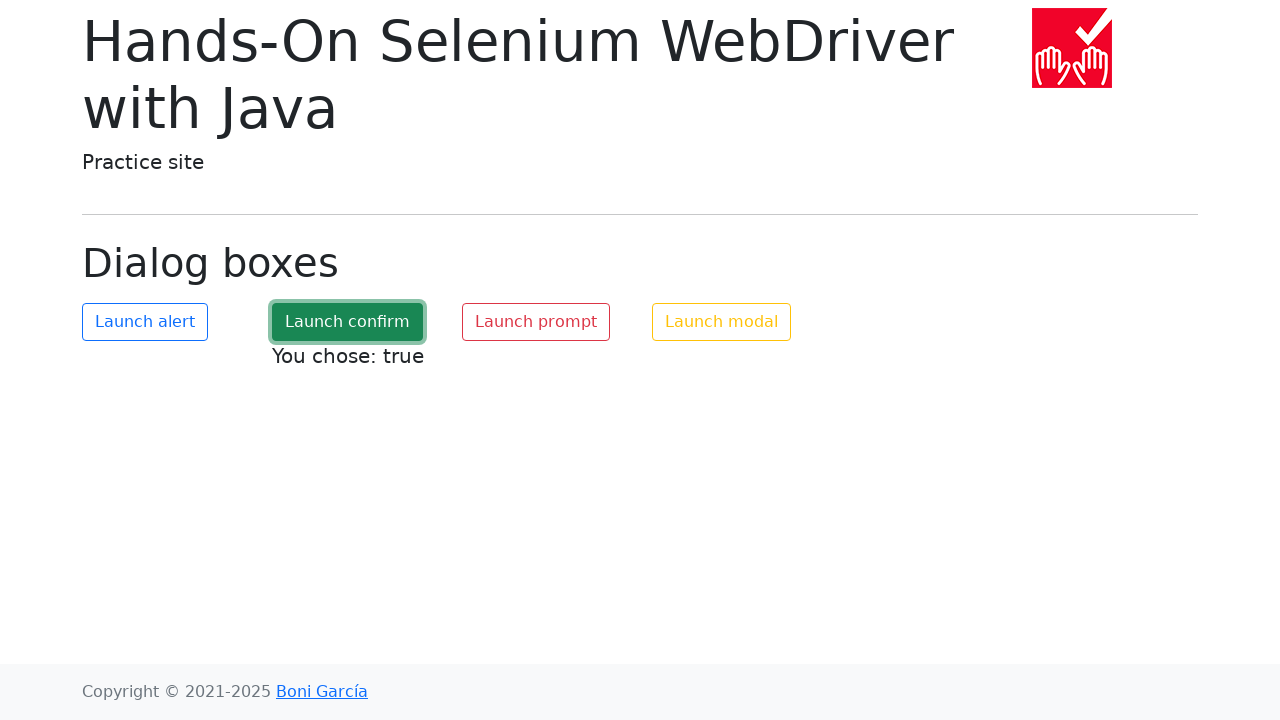

Set up dialog handler to dismiss confirm dialog
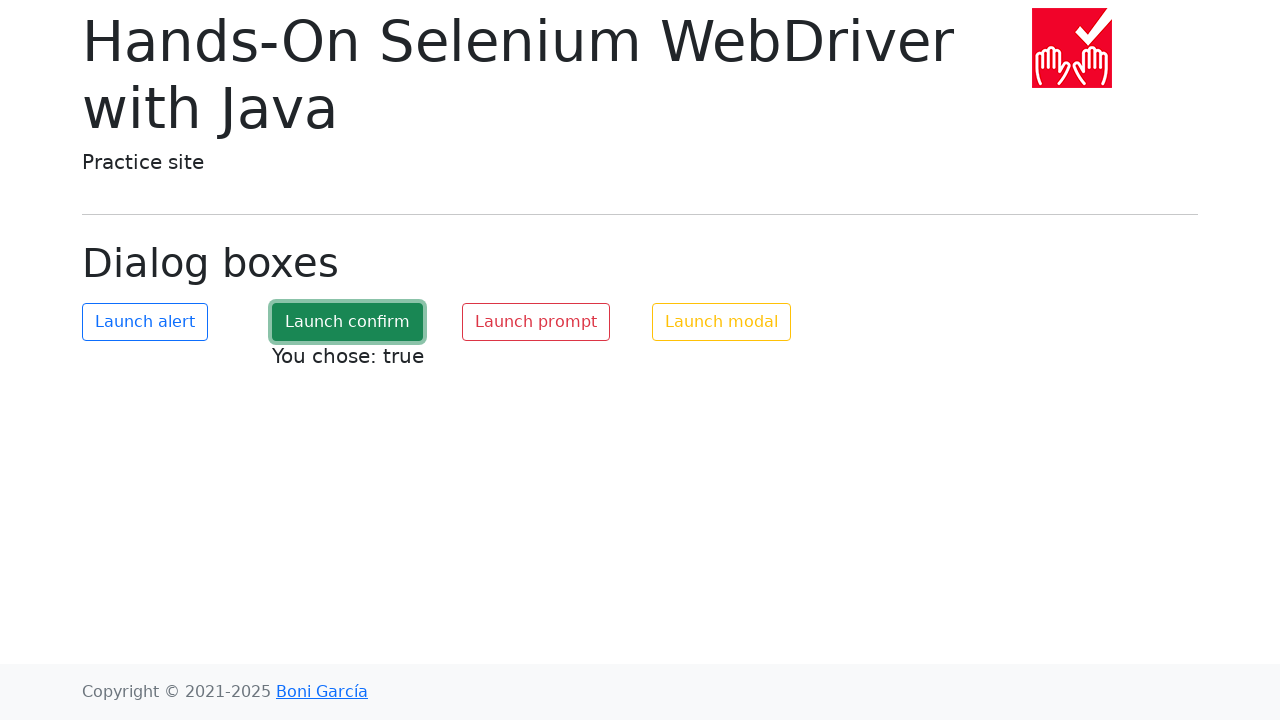

Clicked confirm button and dismissed the confirmation at (348, 322) on #my-confirm
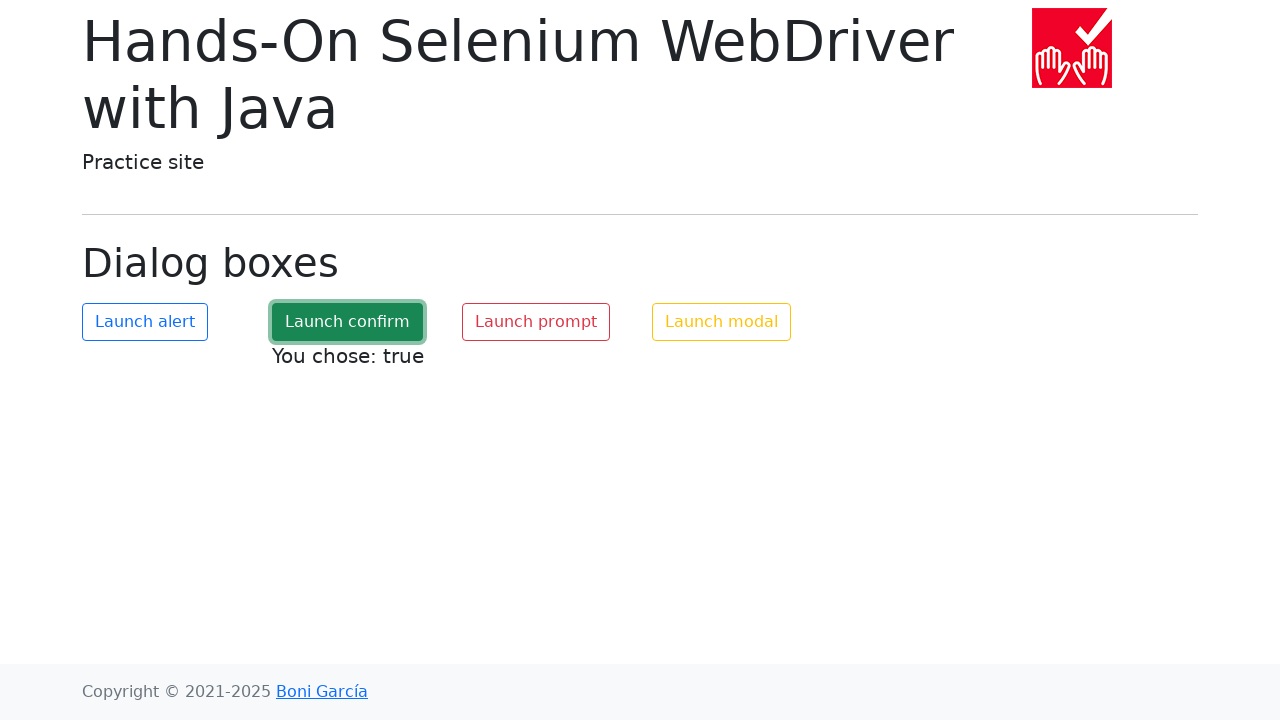

Set up dialog handler to enter 'test' in prompt
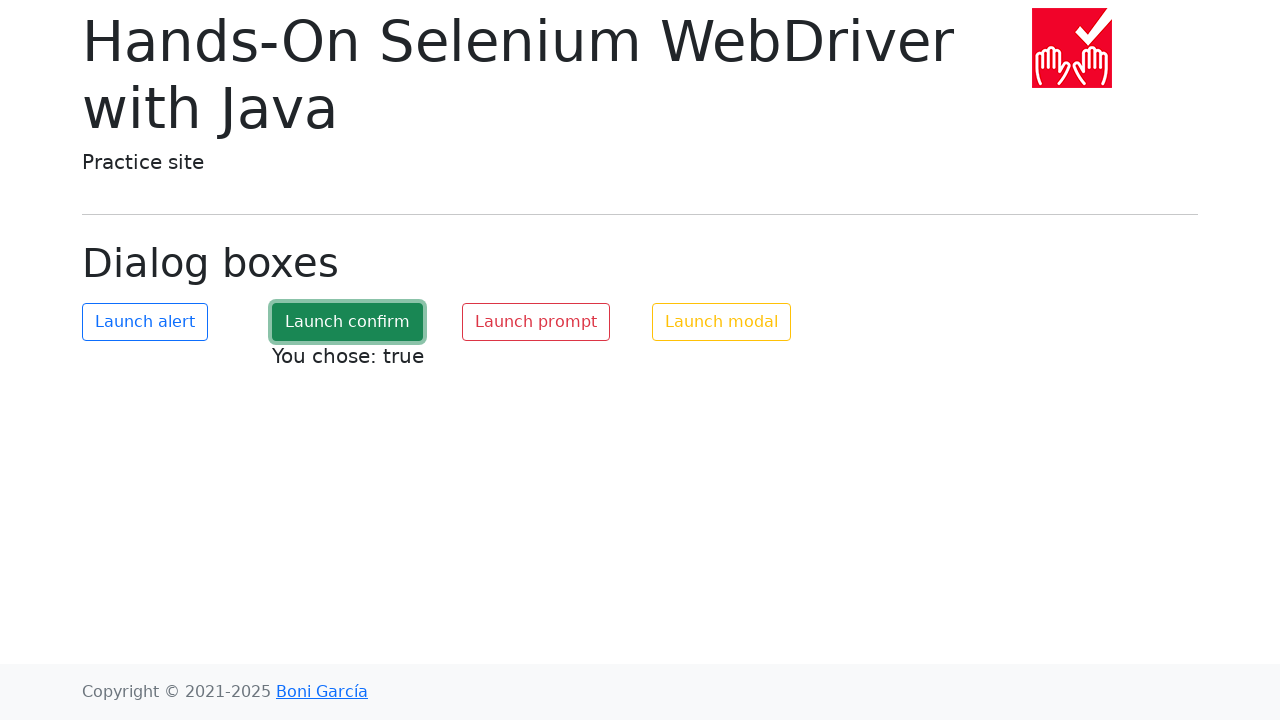

Clicked prompt button and entered text in dialog at (536, 322) on #my-prompt
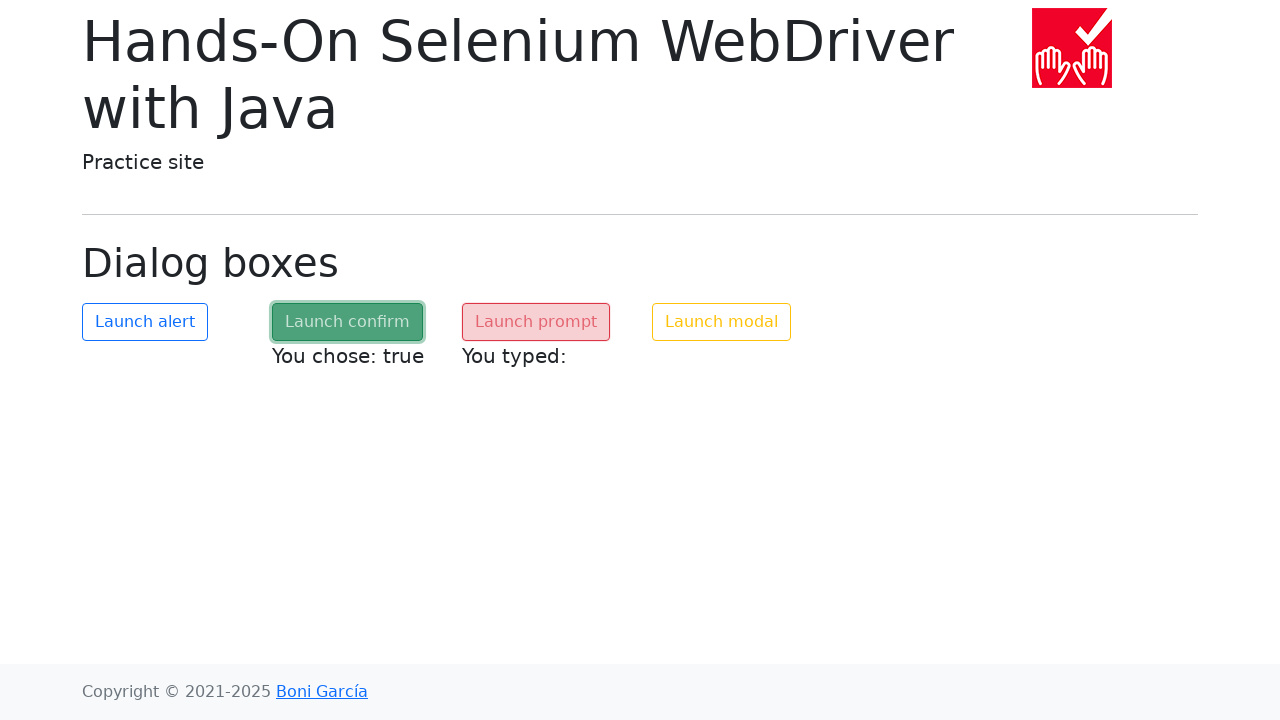

Prompt result text appeared on page
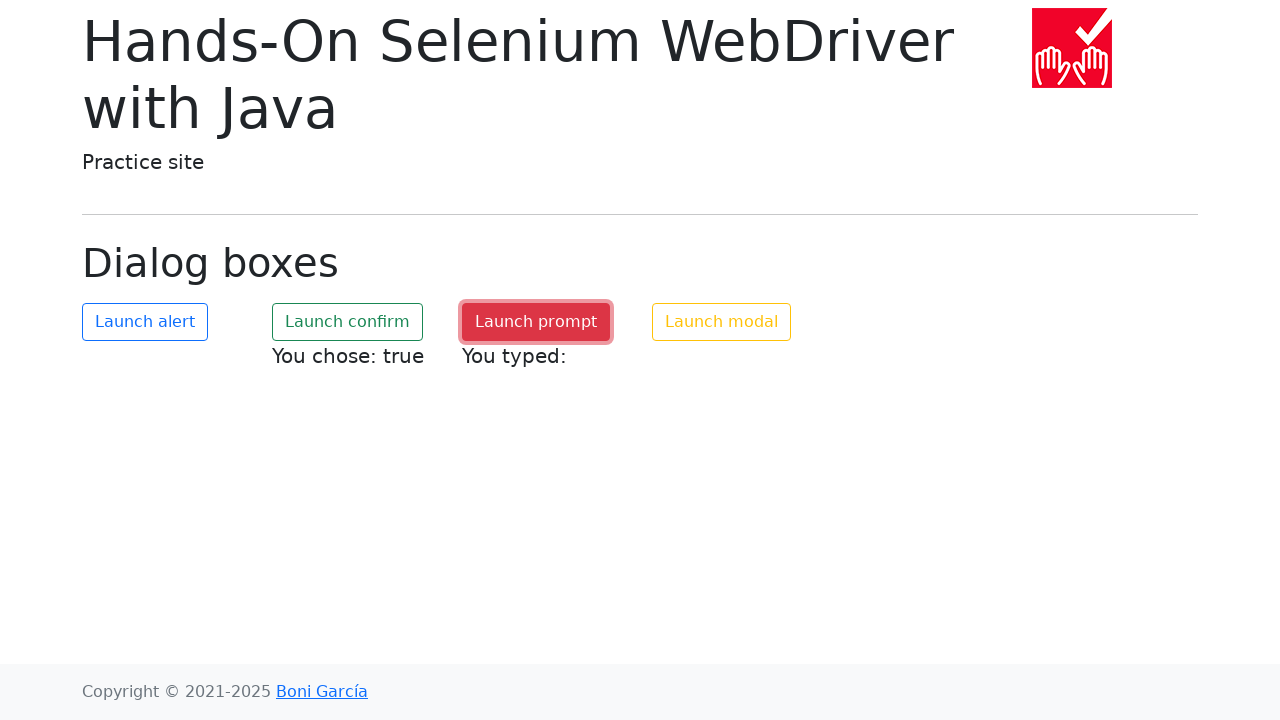

Clicked modal button to open modal dialog at (722, 322) on #my-modal
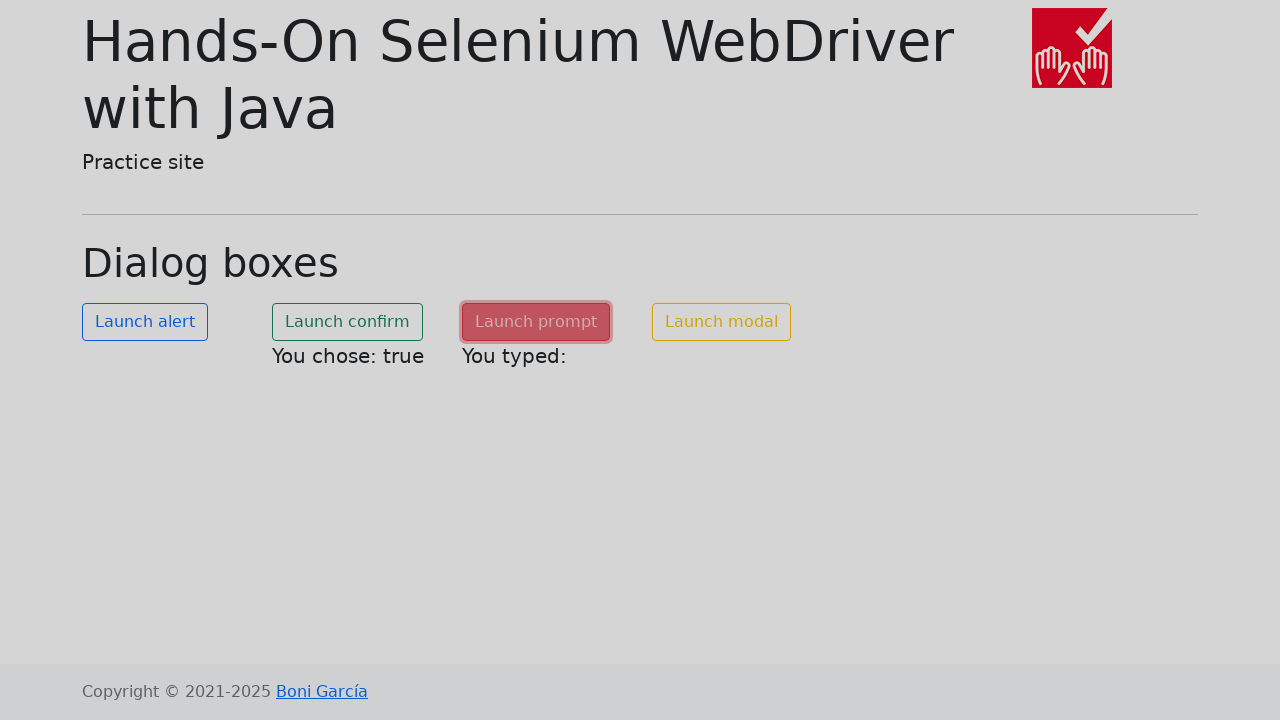

Modal dialog appeared with Save changes button
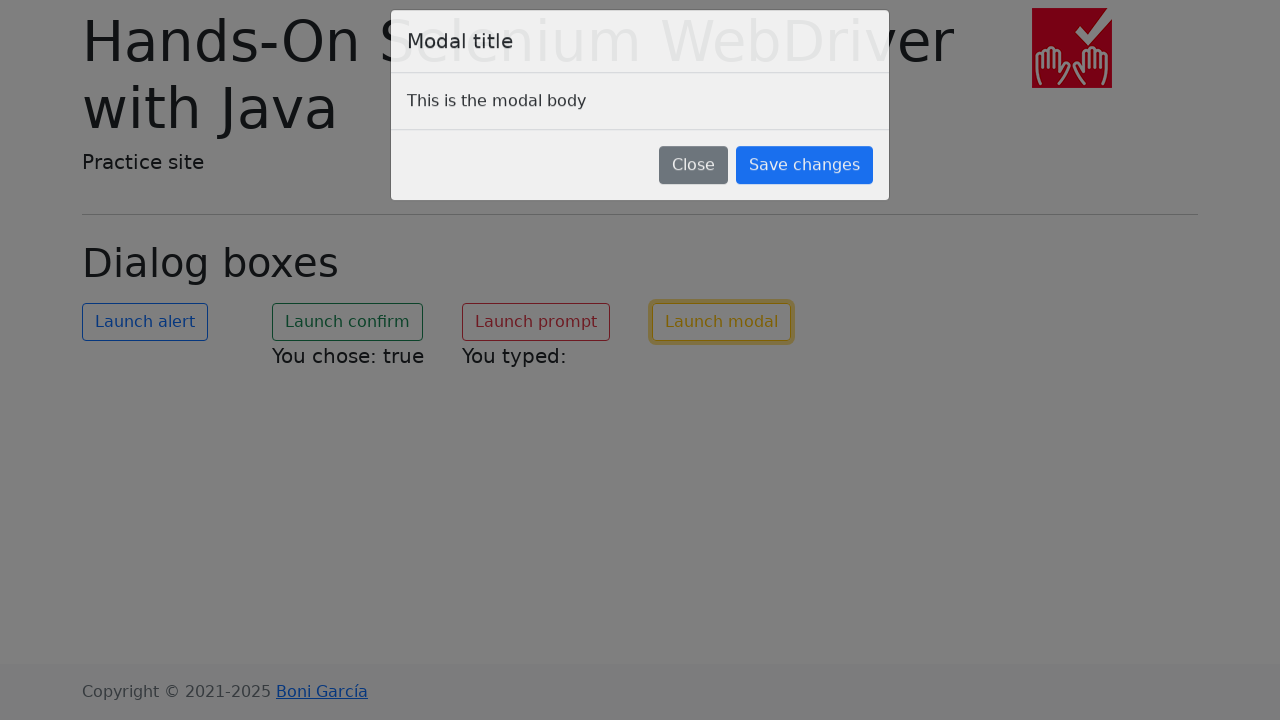

Clicked Save changes button in modal at (804, 184) on xpath=//button[normalize-space() = 'Save changes']
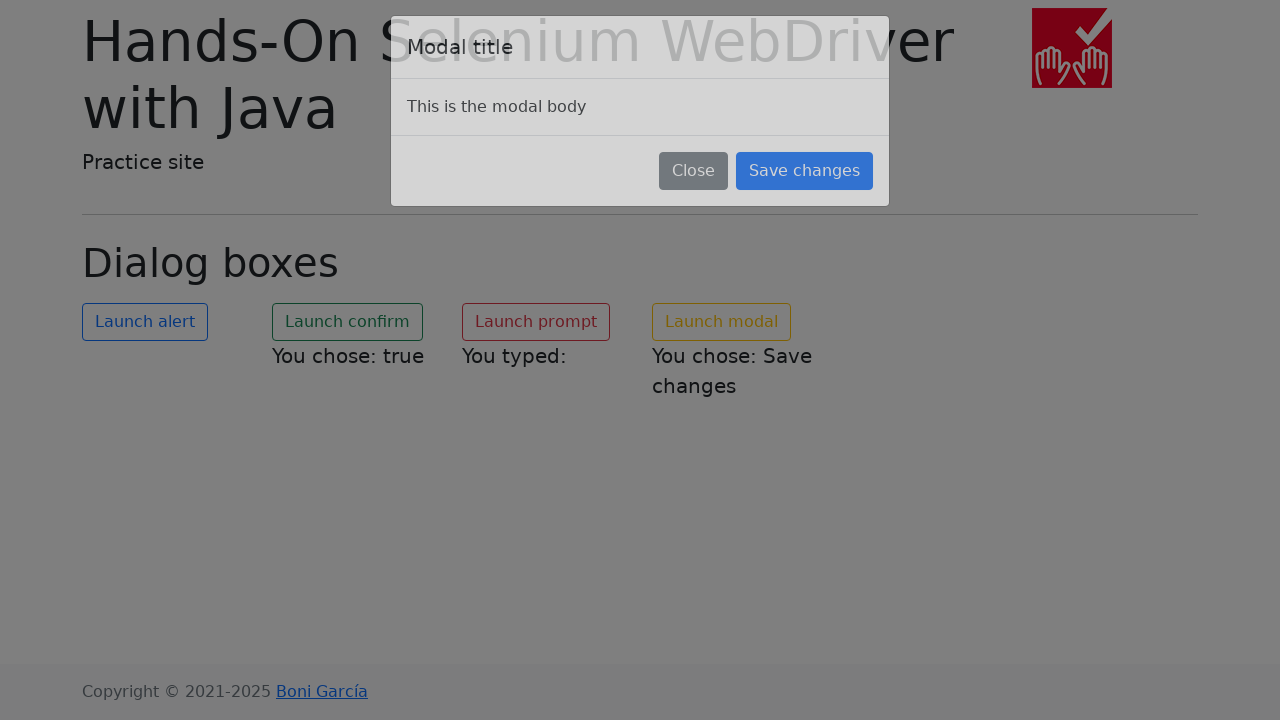

Modal result text appeared on page
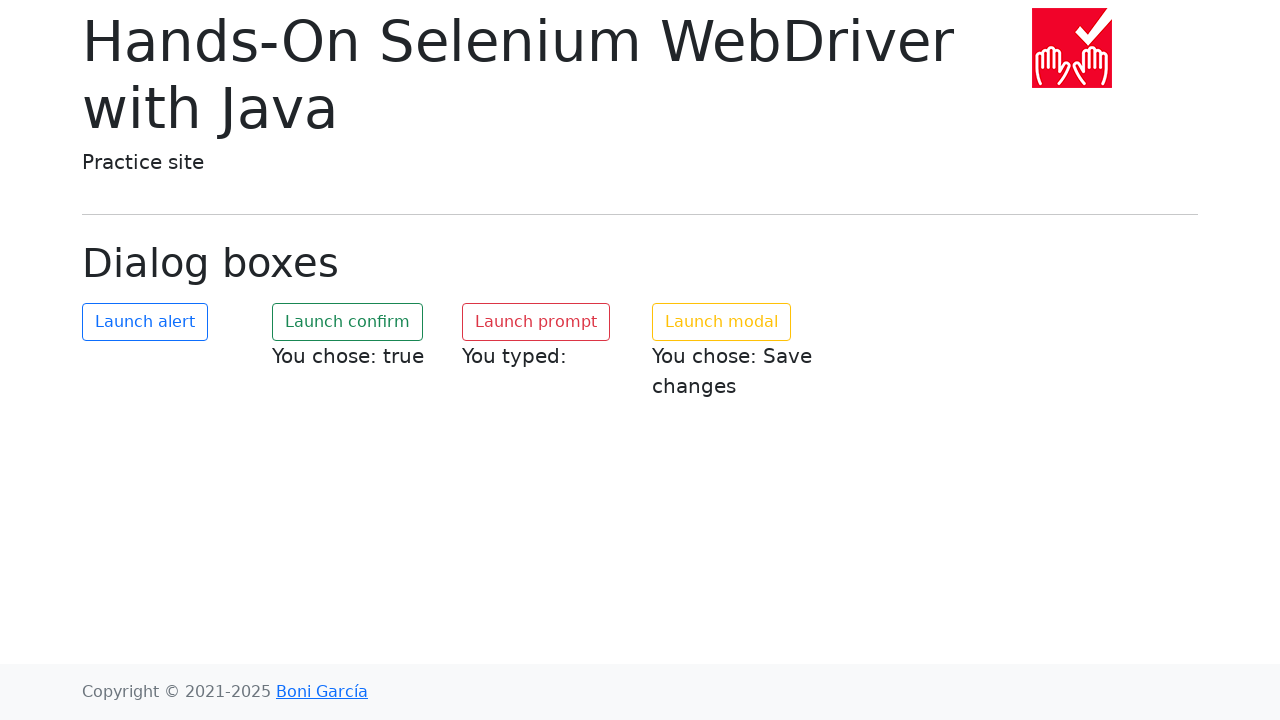

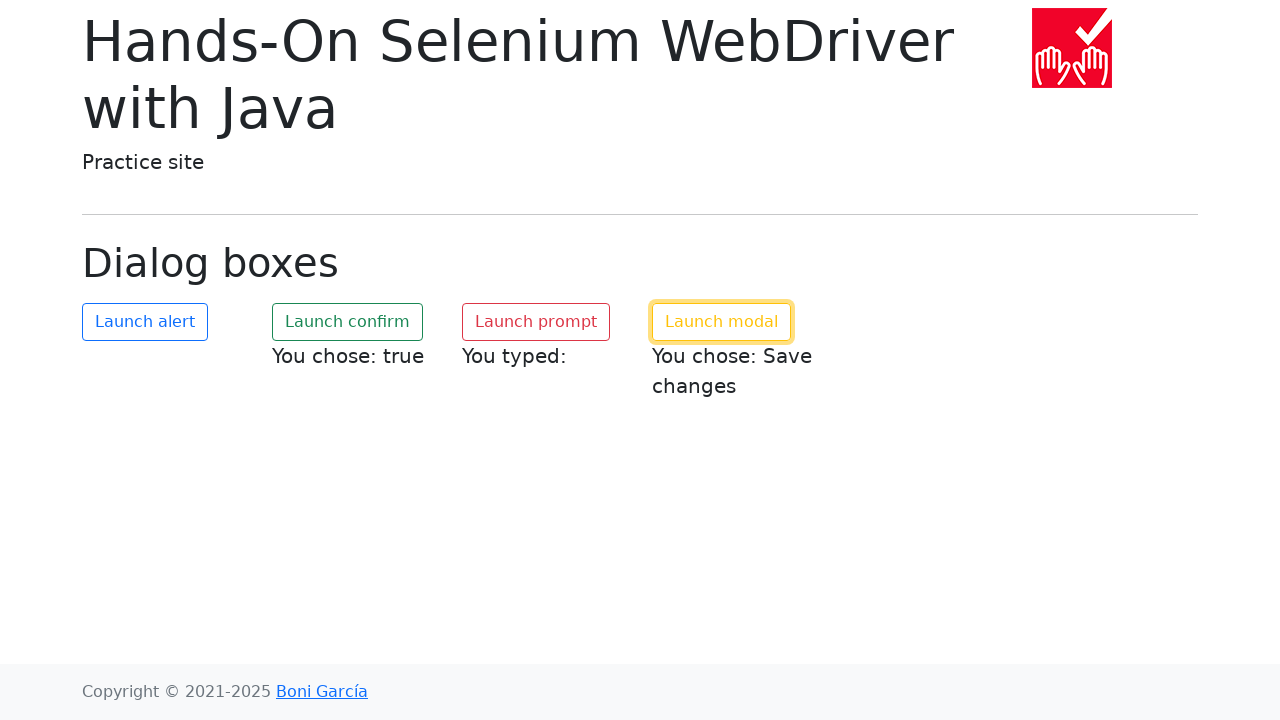